Tests alert functionality by clicking a button and verifying the alert text that appears

Starting URL: https://demoqa.com/alerts

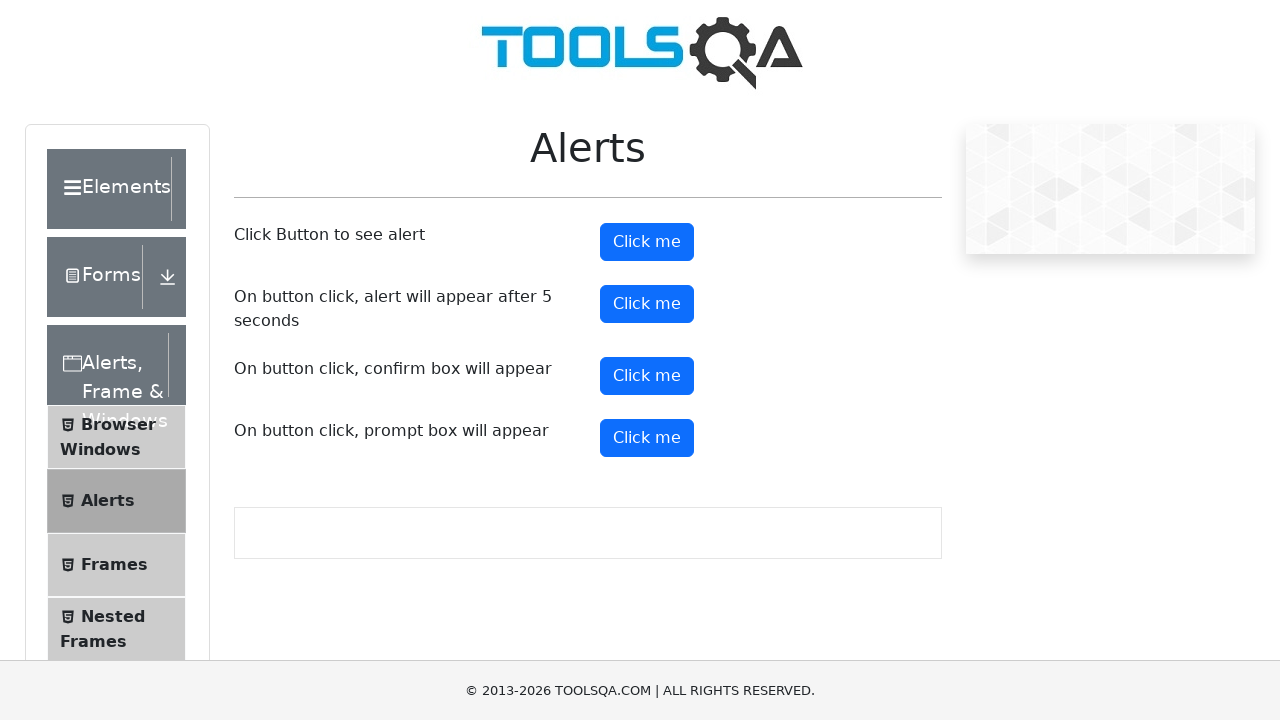

Clicked alert button to trigger alert dialog at (647, 242) on button#alertButton
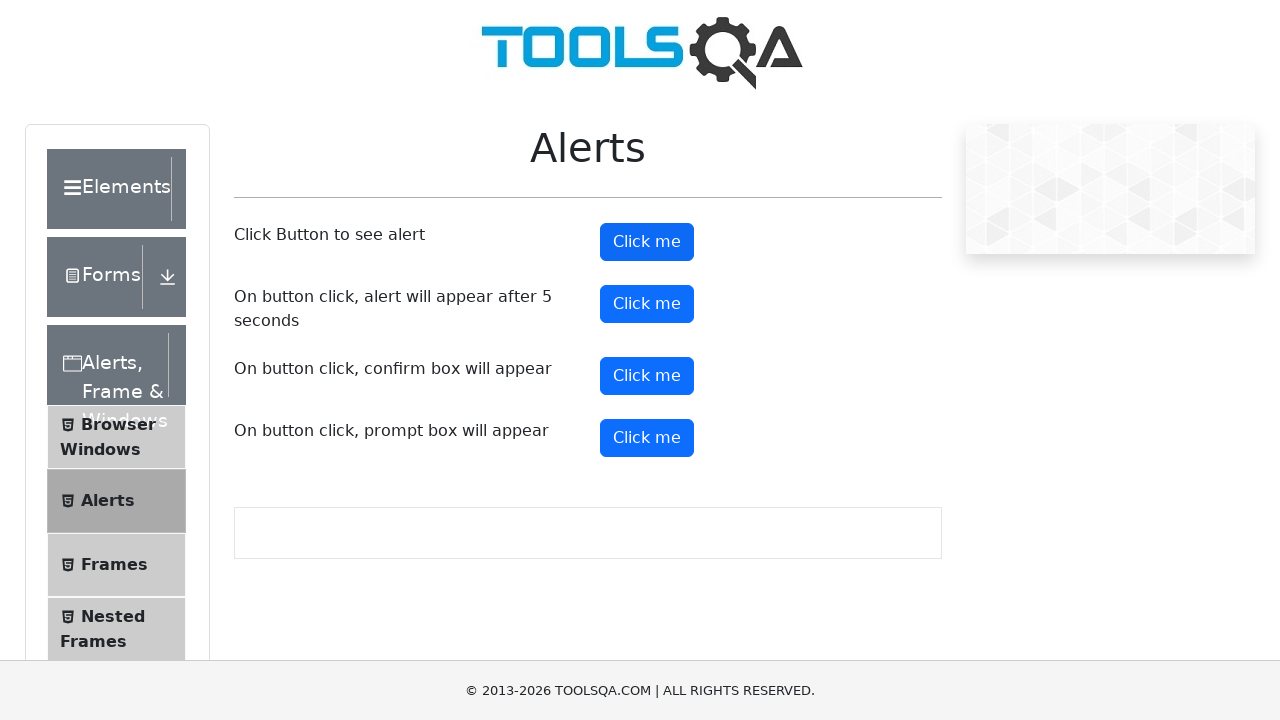

Set up dialog handler to accept alerts
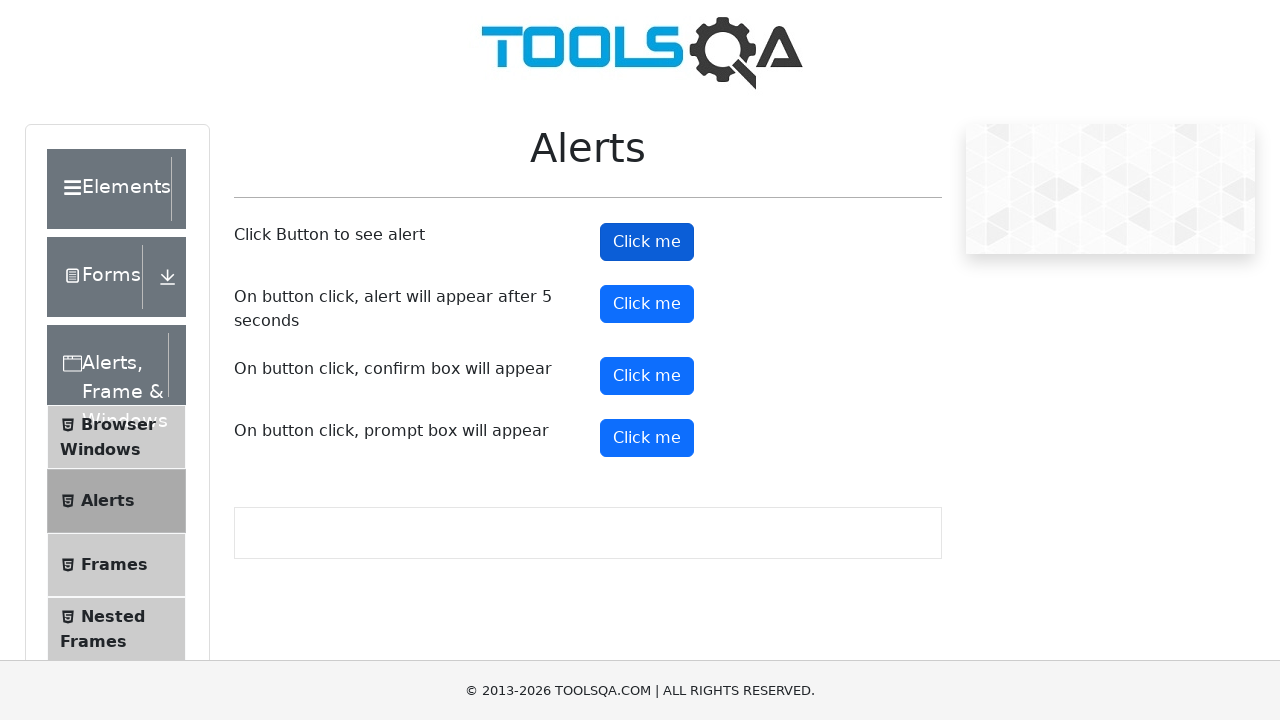

Clicked alert button again with dialog handler active at (647, 242) on button#alertButton
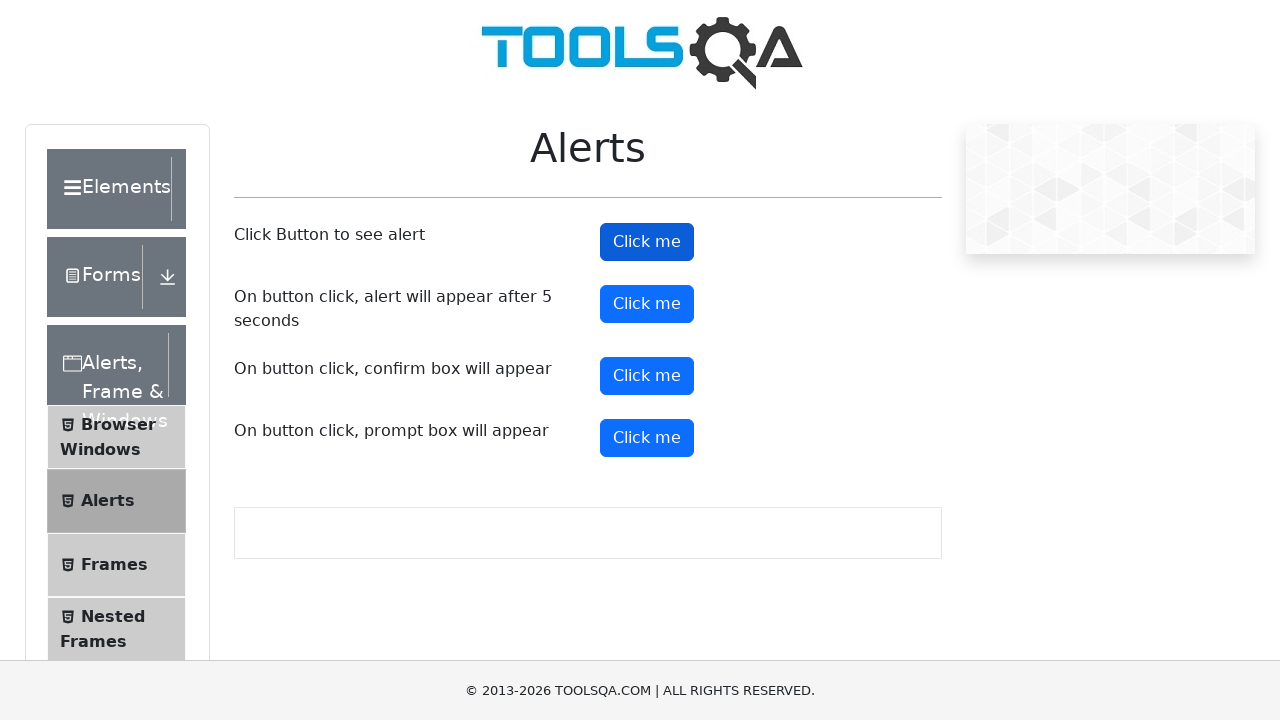

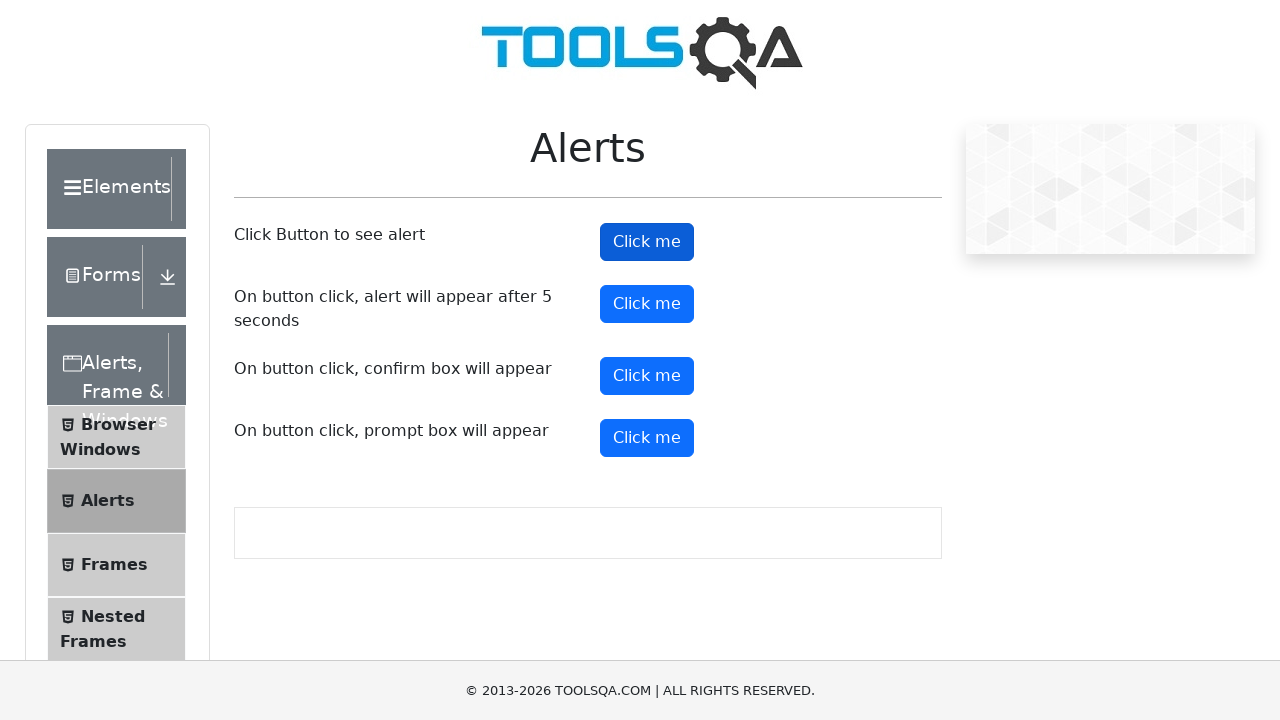